Tests clicking a link that returns a 204 No Content status and verifying the response message

Starting URL: https://demoqa.com/links

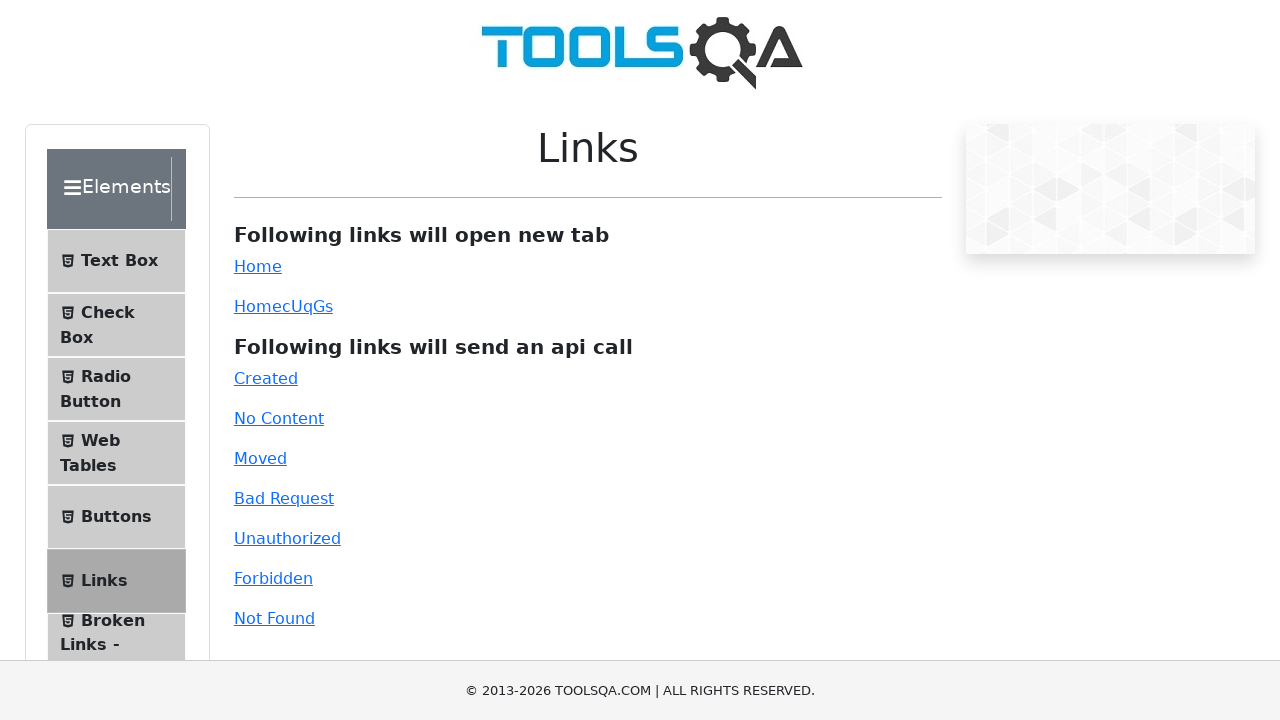

Scrolled to no-content link element
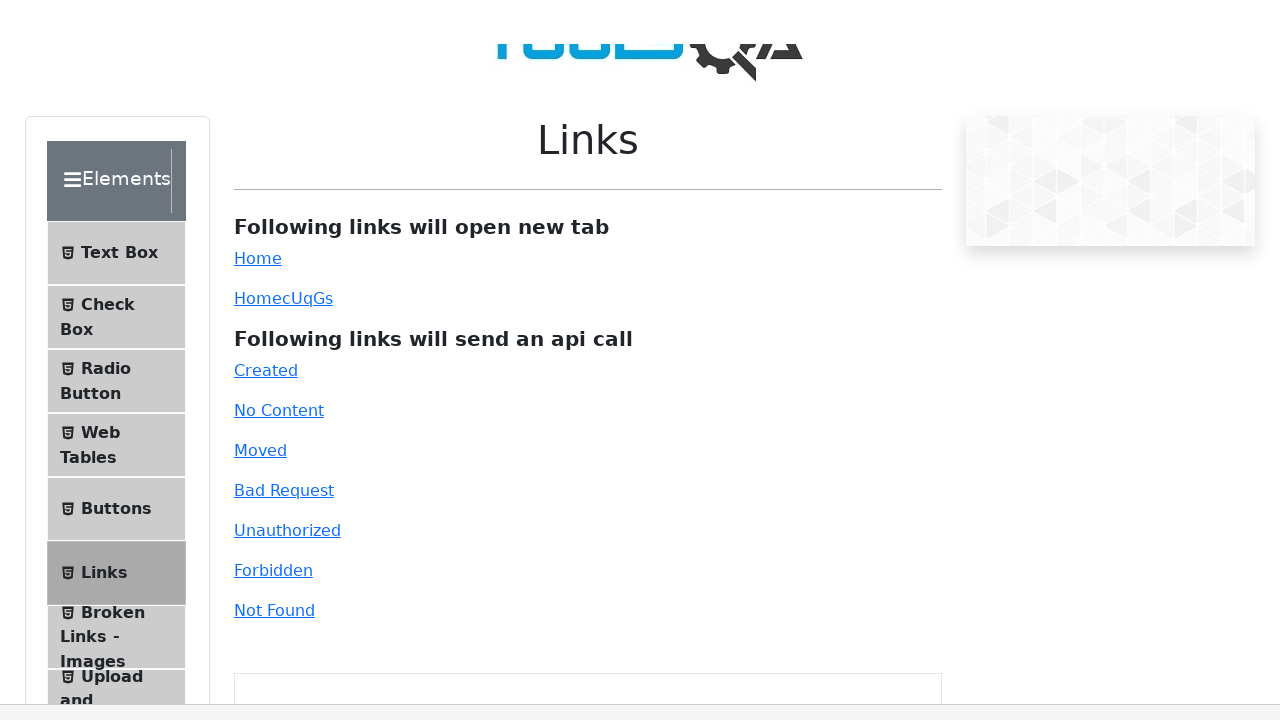

Clicked no-content link expecting 204 No Content response at (279, 10) on #no-content
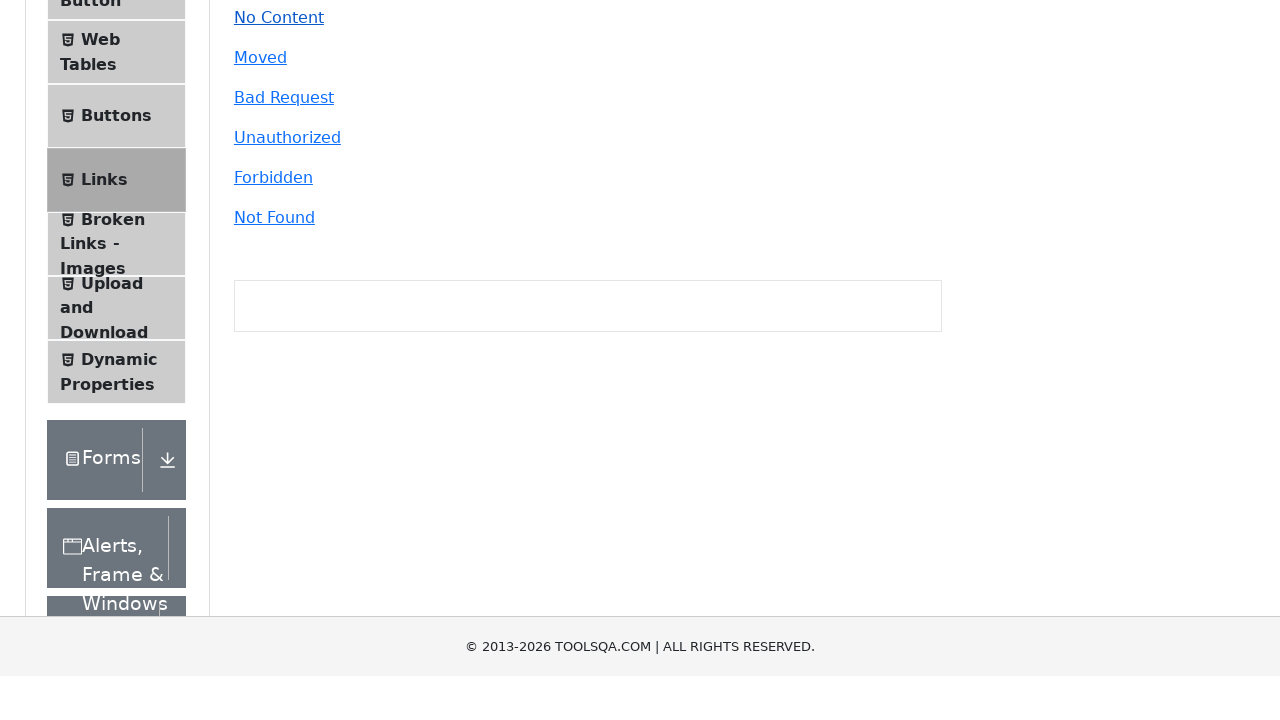

Response message appeared indicating 204 No Content status
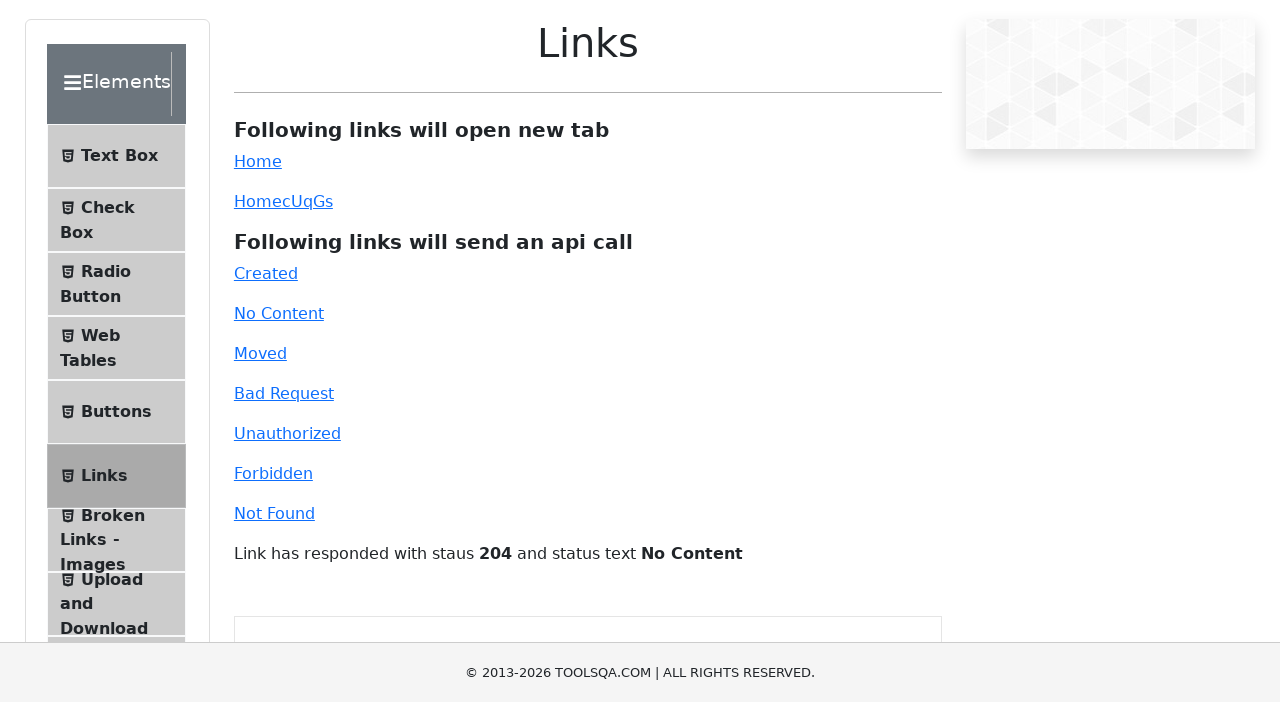

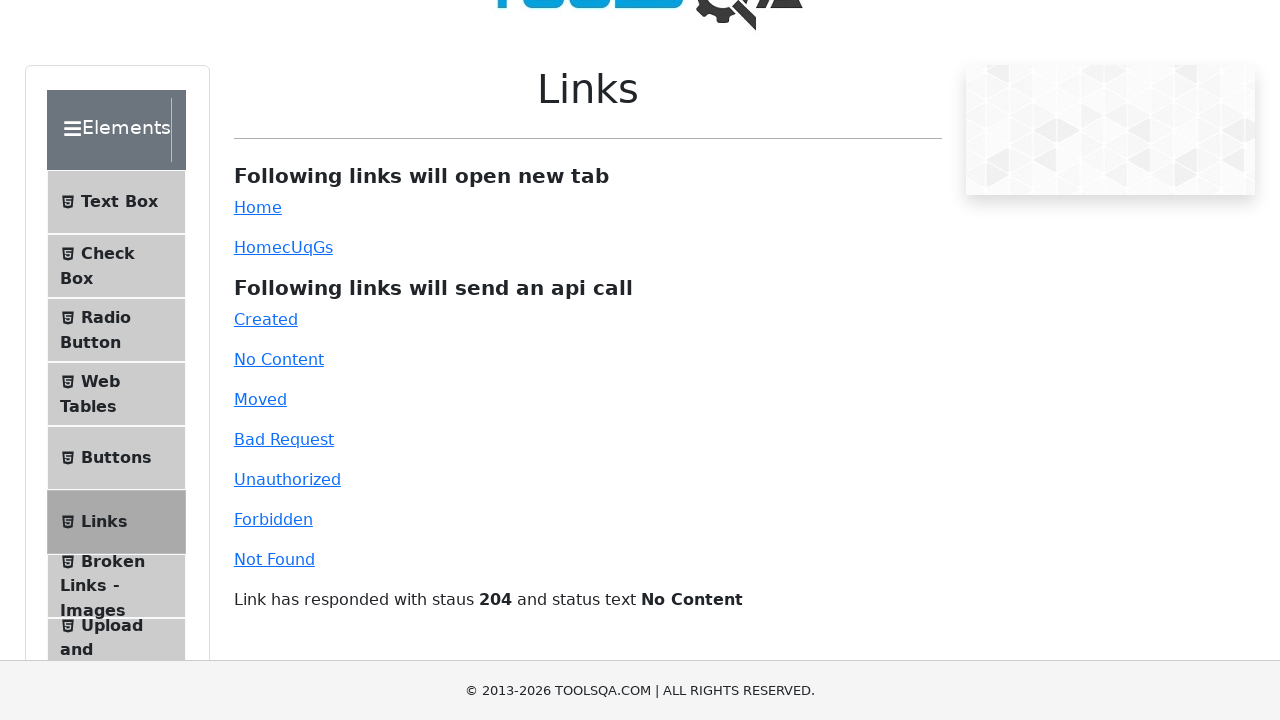